Tests navigation to the fake pricing page by clicking the corresponding link on the automation homepage.

Starting URL: https://ultimateqa.com/automation/

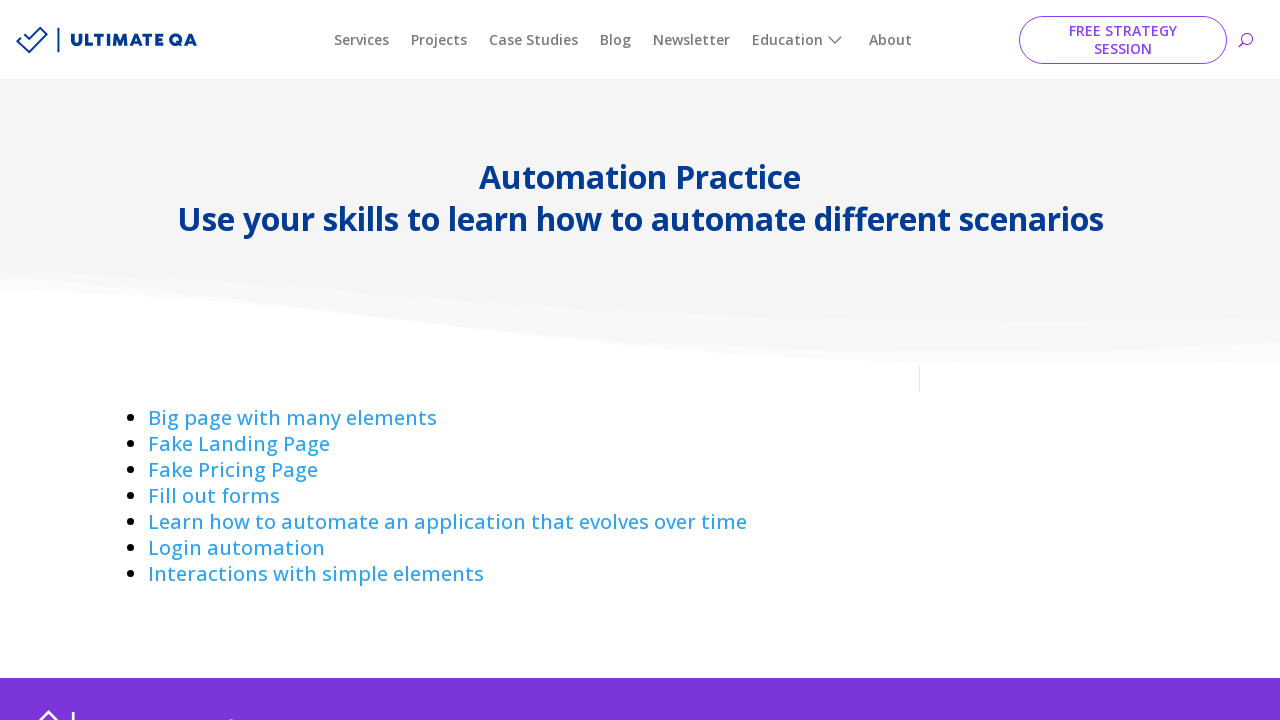

Clicked on the 'Fake Pricing Page' link at (233, 470) on a:has-text('Fake Pricing ')
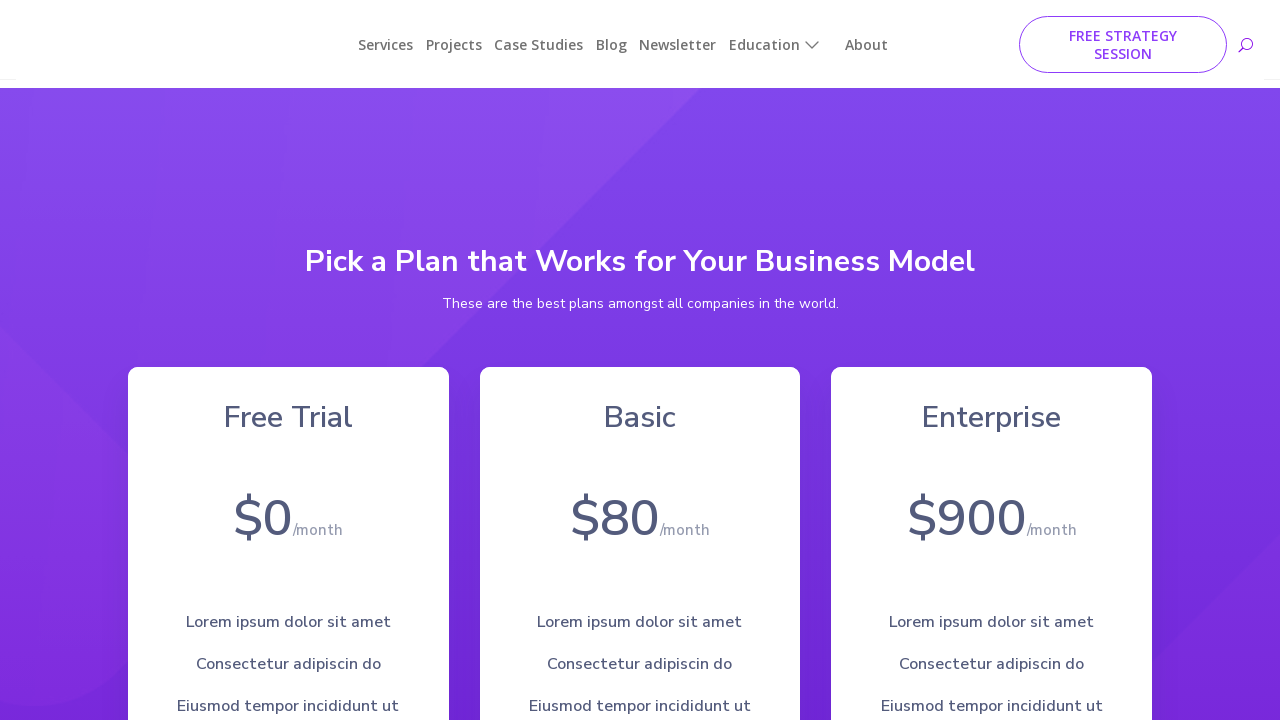

Verified navigation to the fake pricing page URL
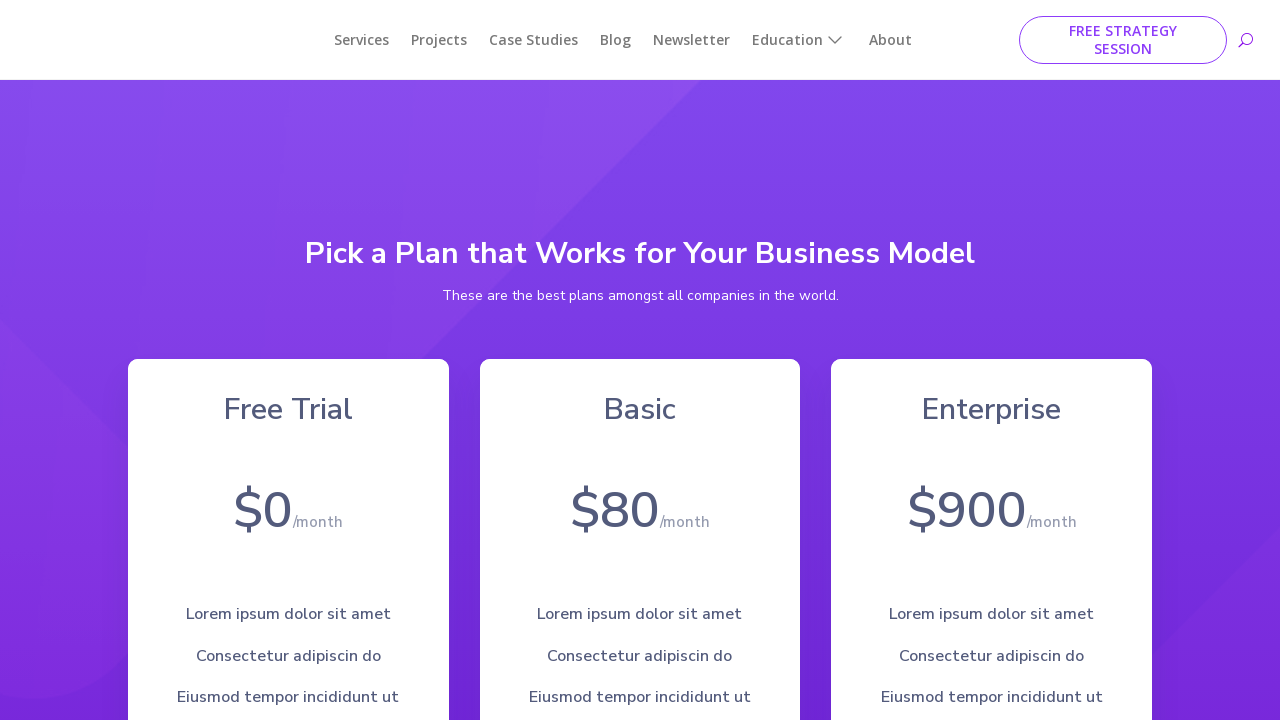

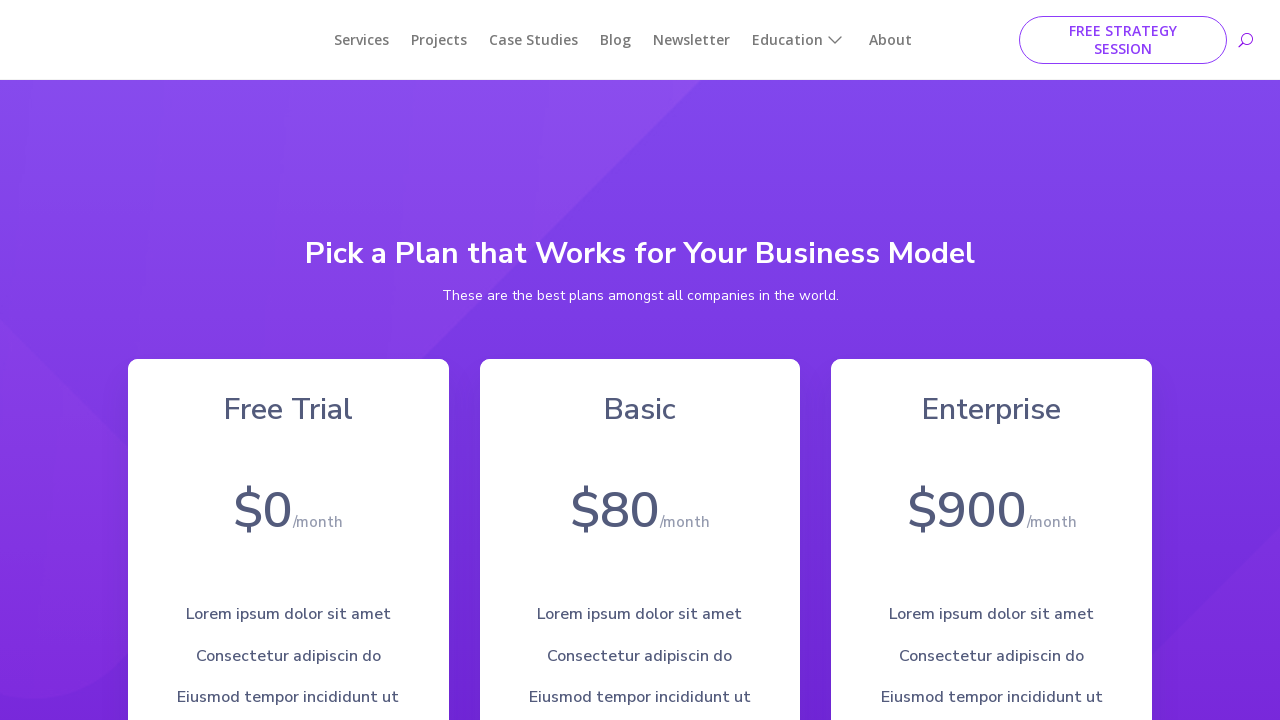